Navigates to the automation practice page and waits for it to load

Starting URL: https://rahulshettyacademy.com/AutomationPractice/

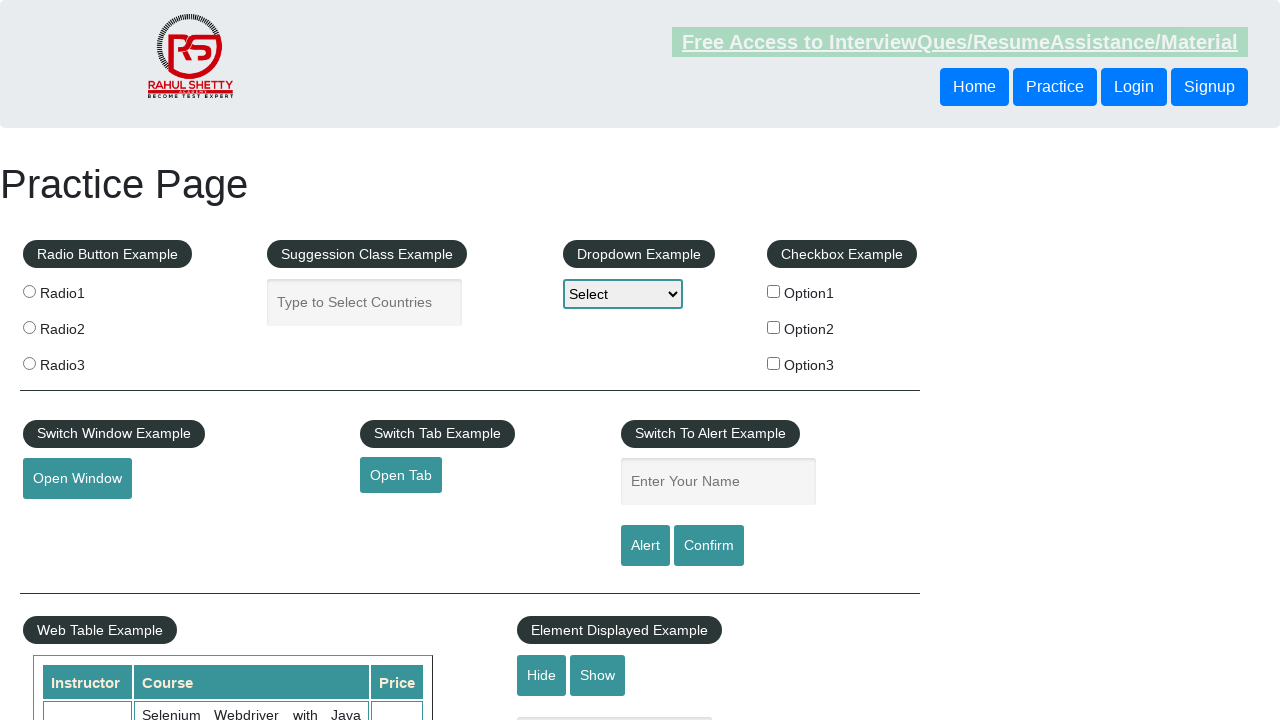

Waited for page to reach networkidle state on automation practice page
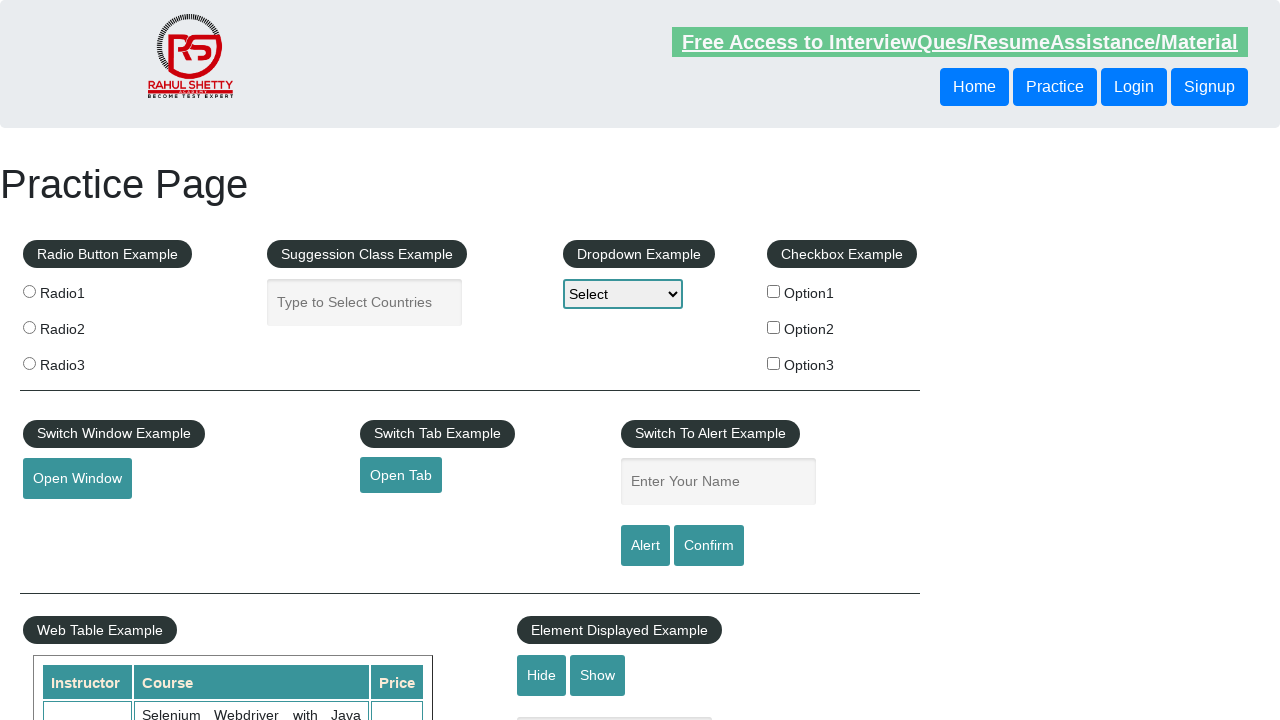

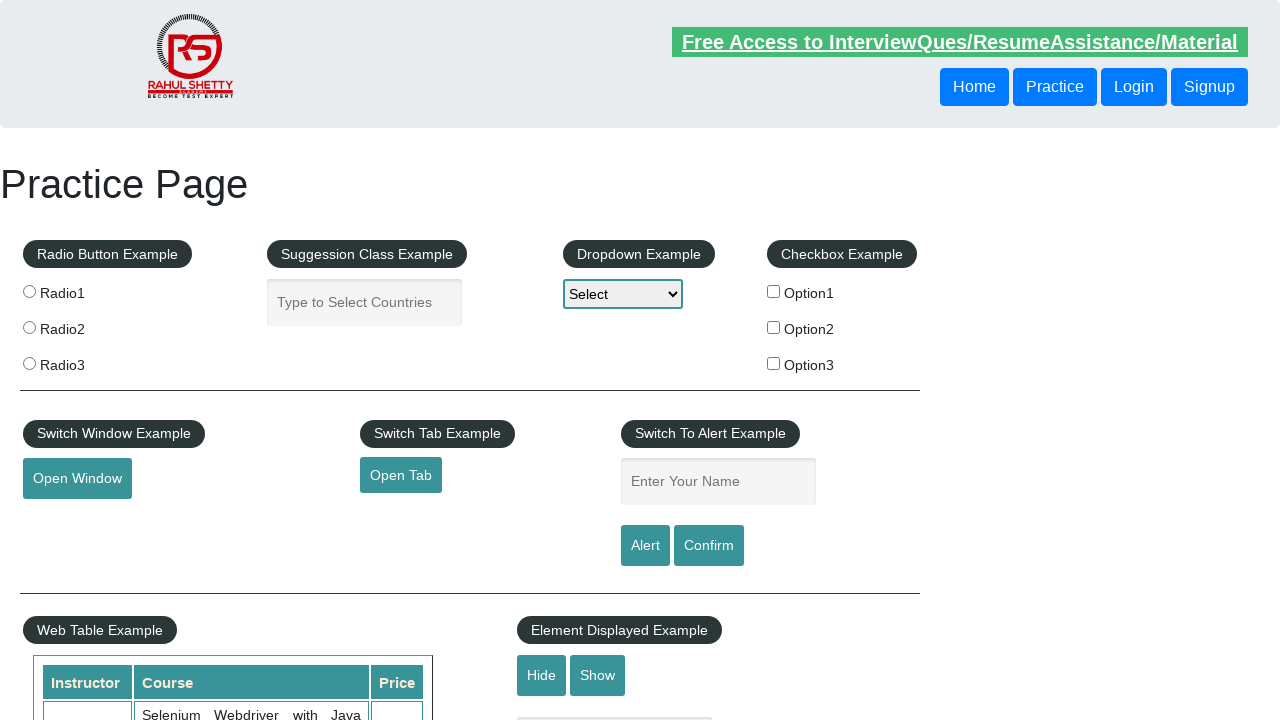